Tests alert dialog handling by entering a name in the input field, clicking the alert button, and accepting the alert.

Starting URL: https://codenboxautomationlab.com/practice/

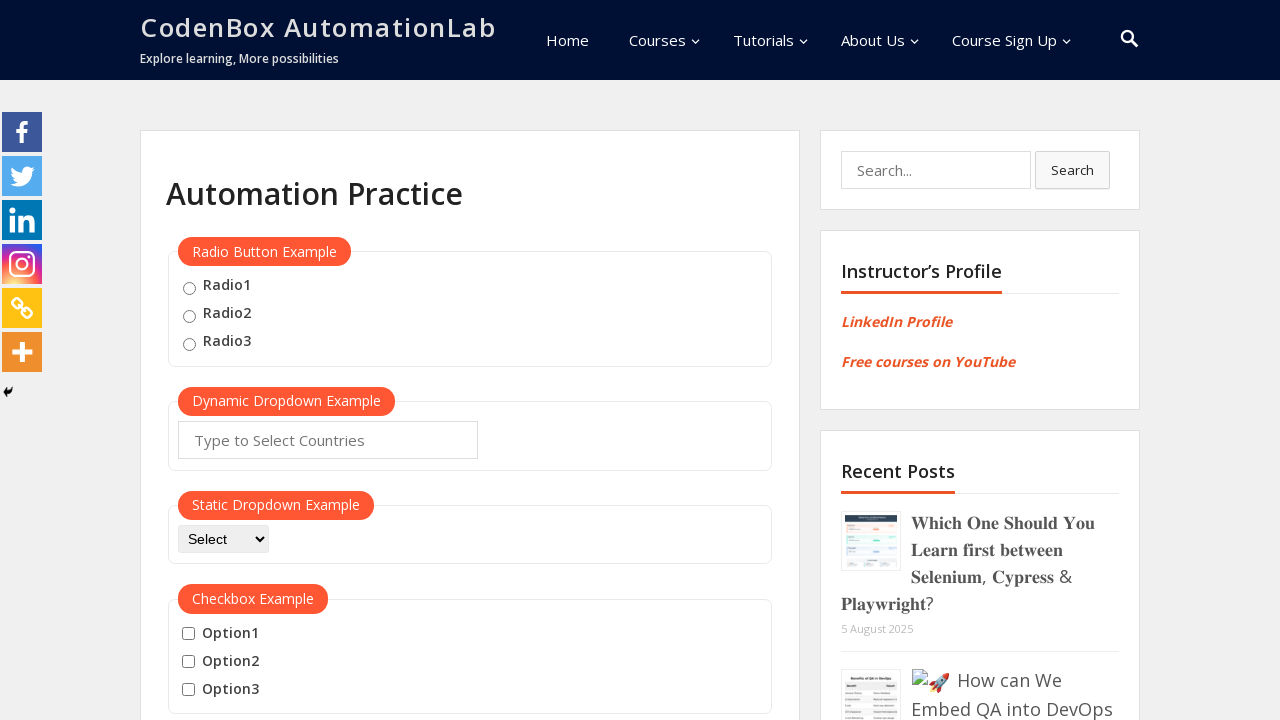

Filled name input field with 'Sarah Thompson' on #name
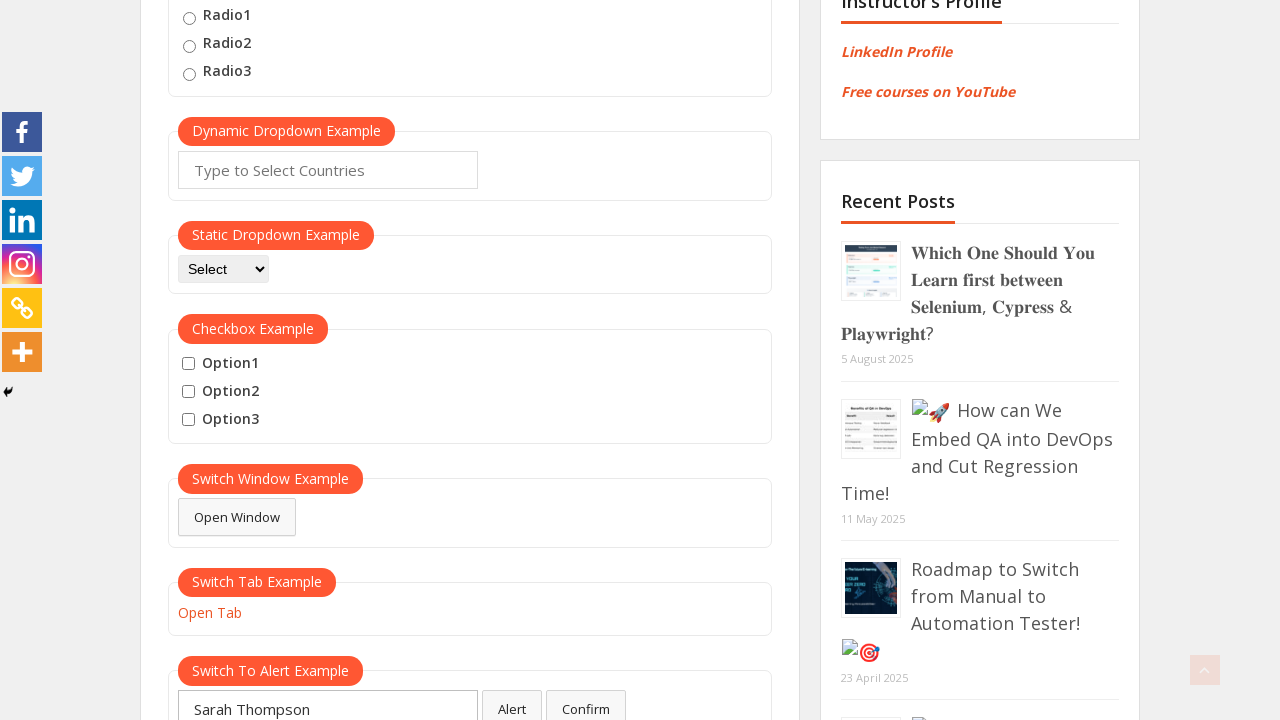

Set up alert dialog handler to auto-accept
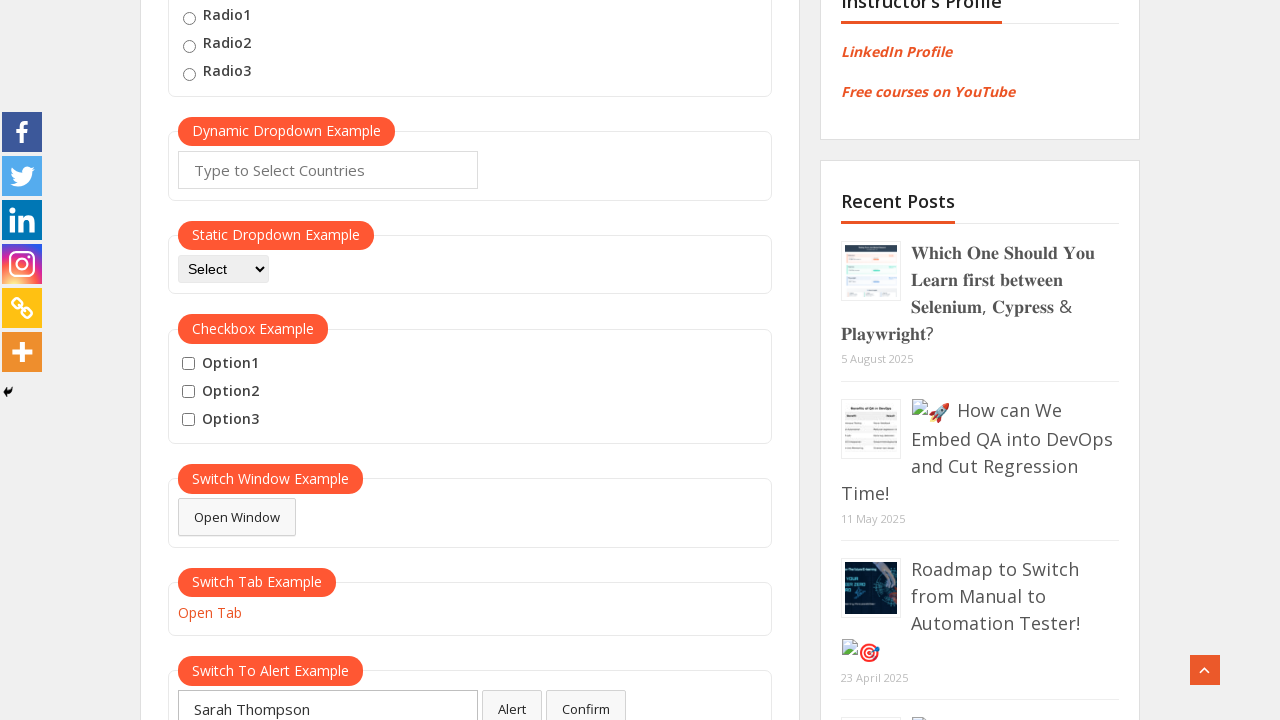

Clicked alert button at (512, 701) on #alertbtn
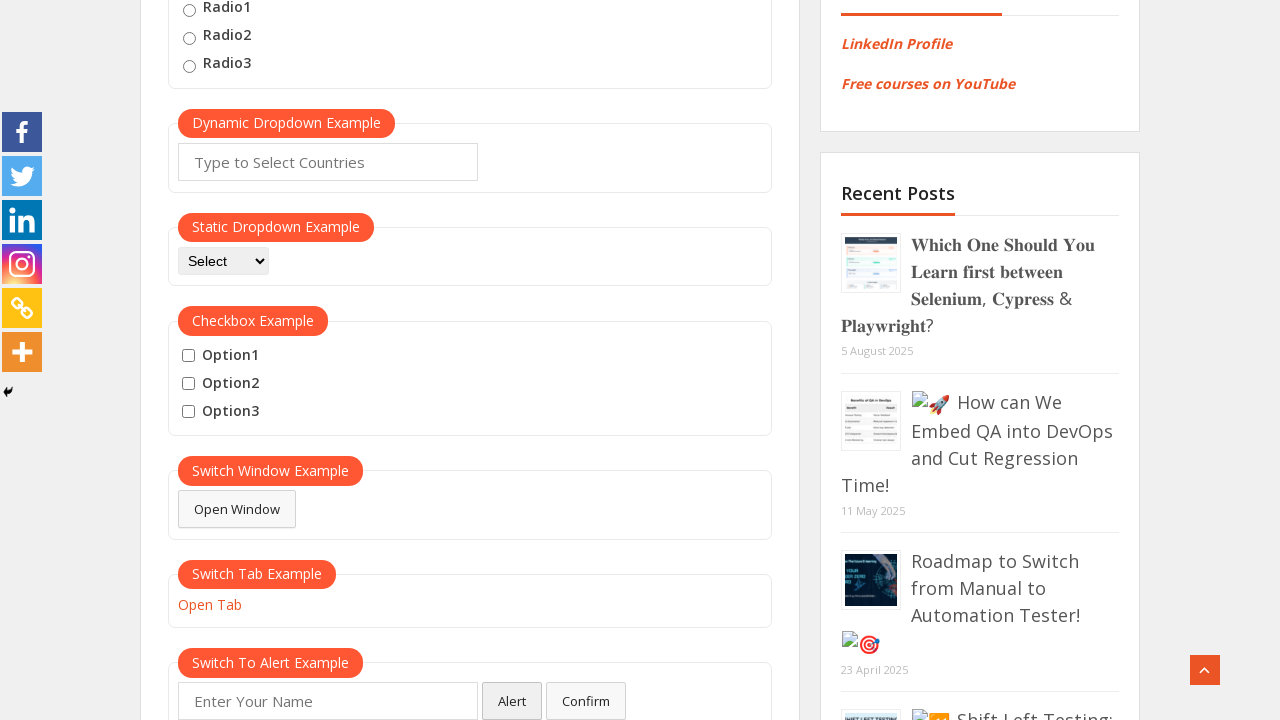

Alert dialog accepted and processed
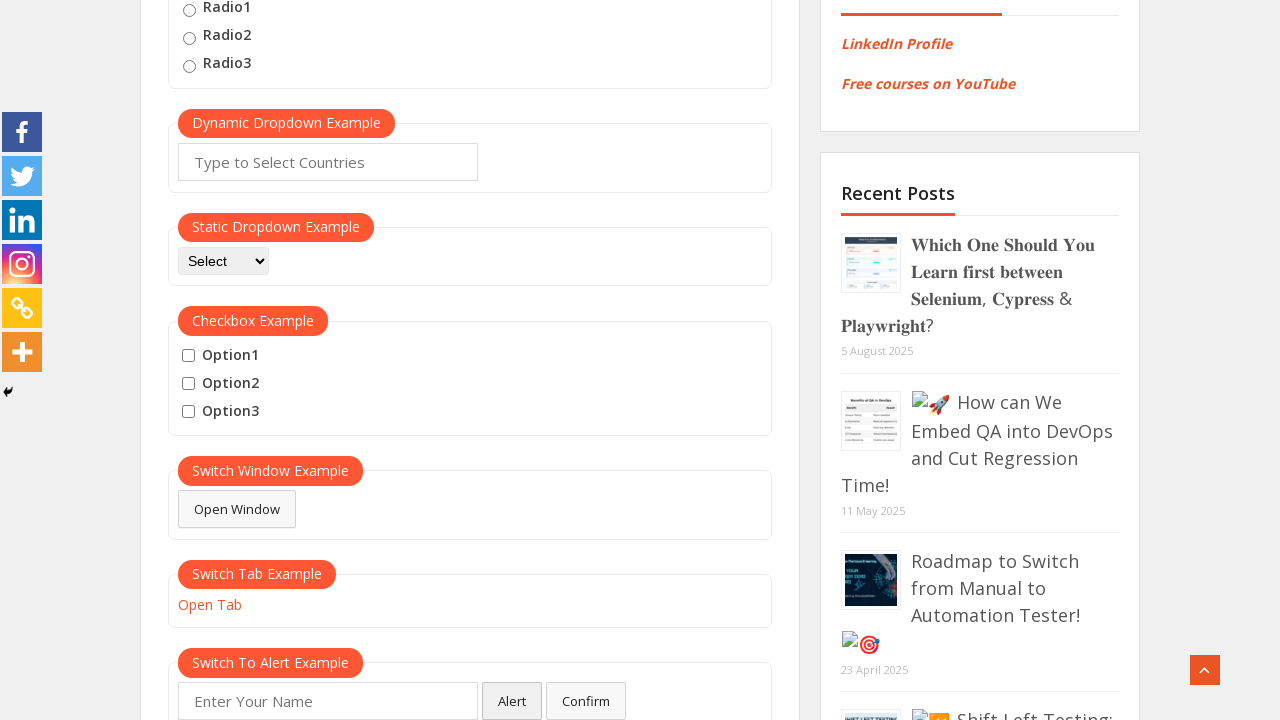

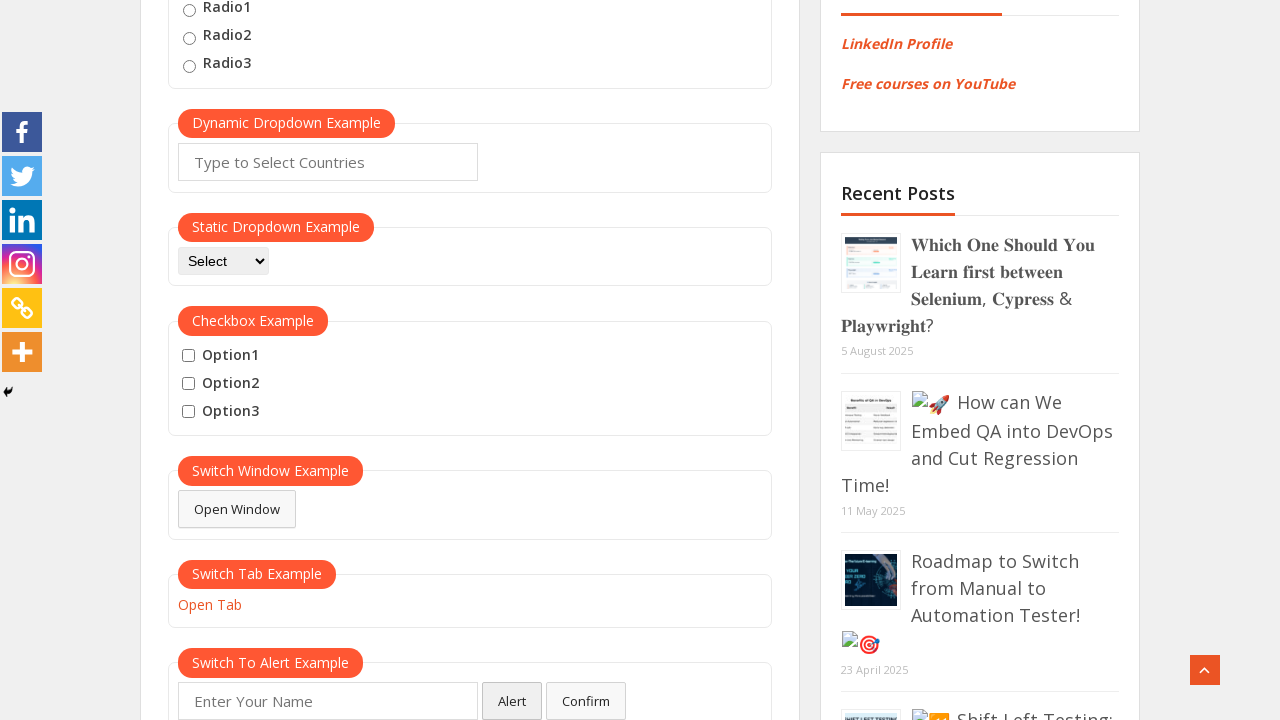